Tests pressing Enter key in the textarea

Starting URL: https://codebeautify.org/html-textarea-generator

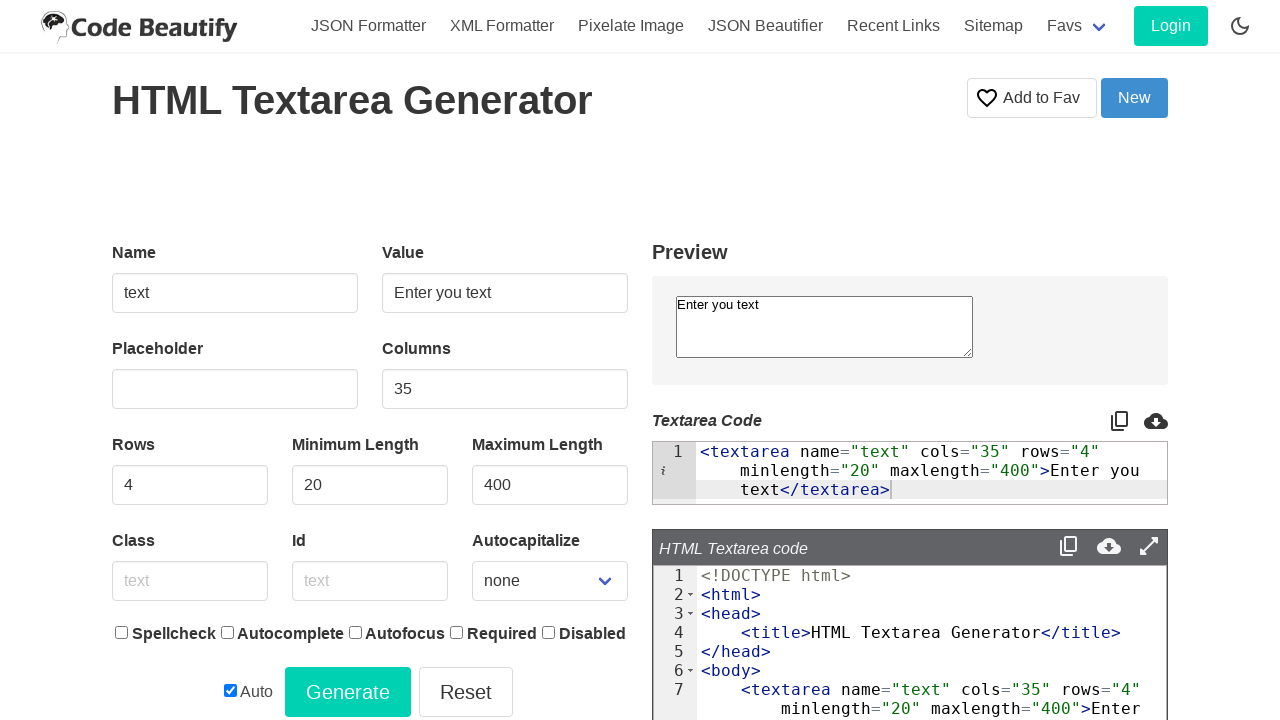

Filled textarea with 'Hello' on textarea[name='text']
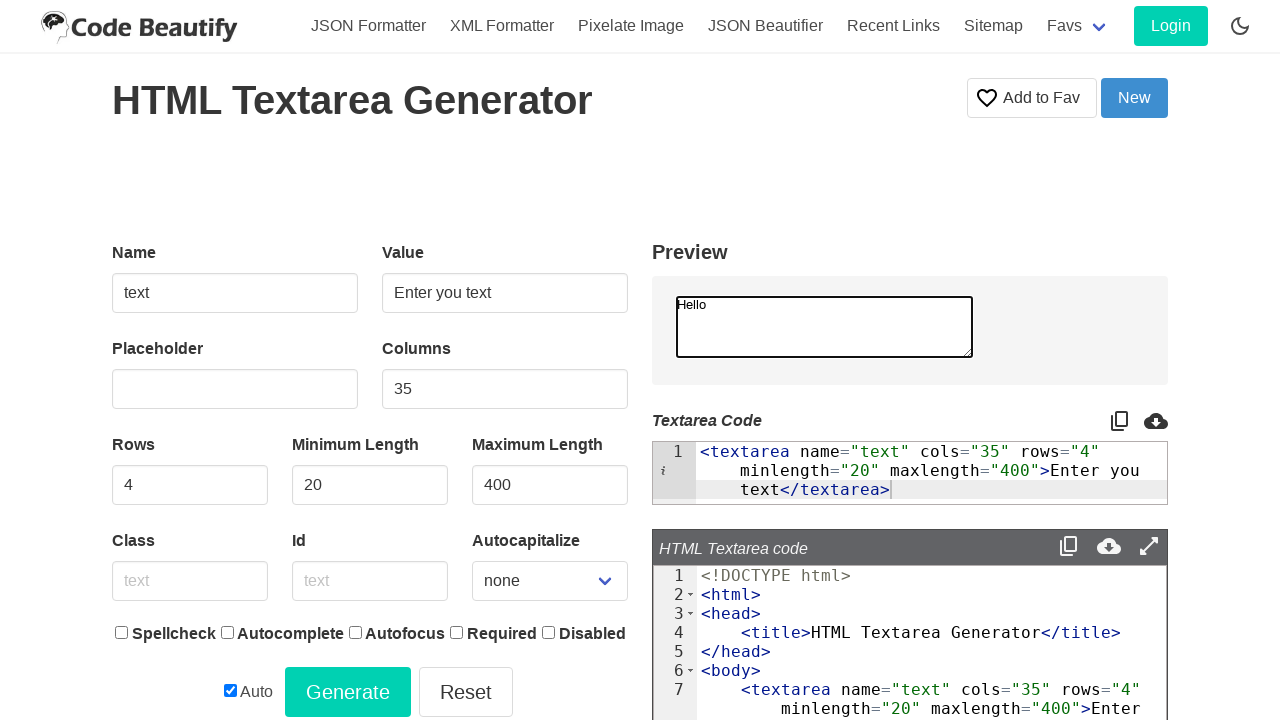

Pressed Enter key in textarea to trigger key event on textarea[name='text']
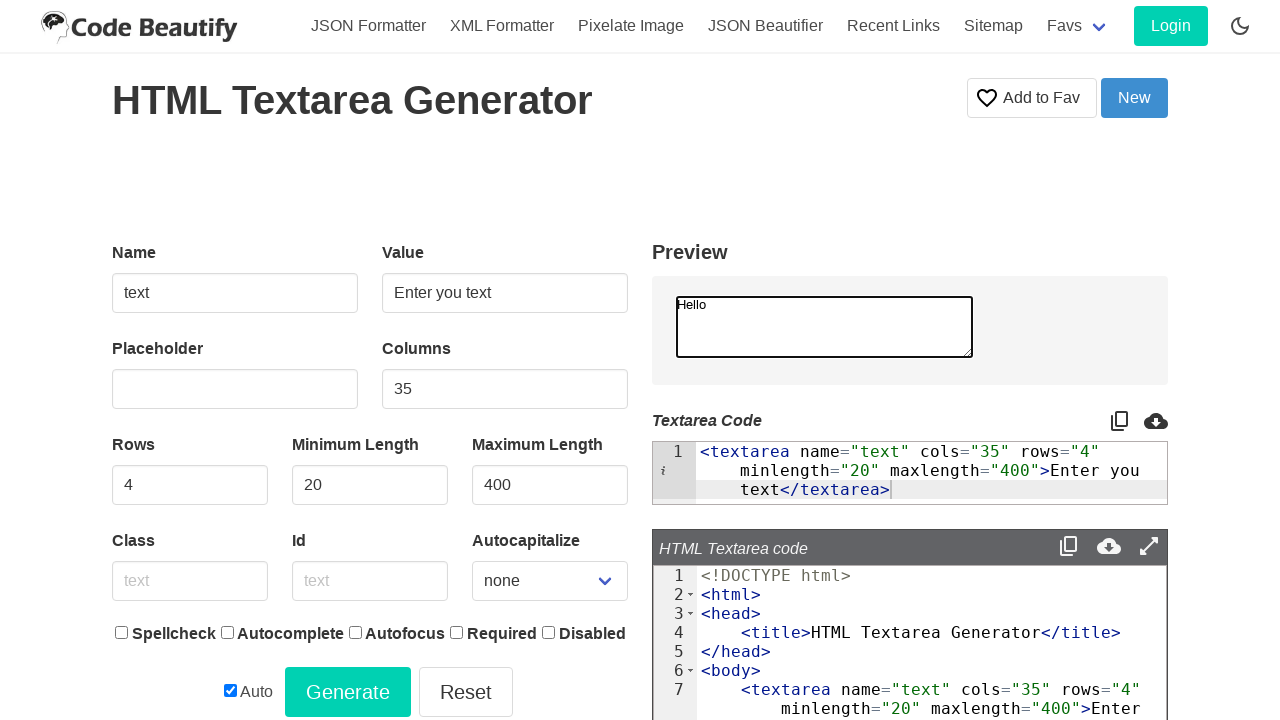

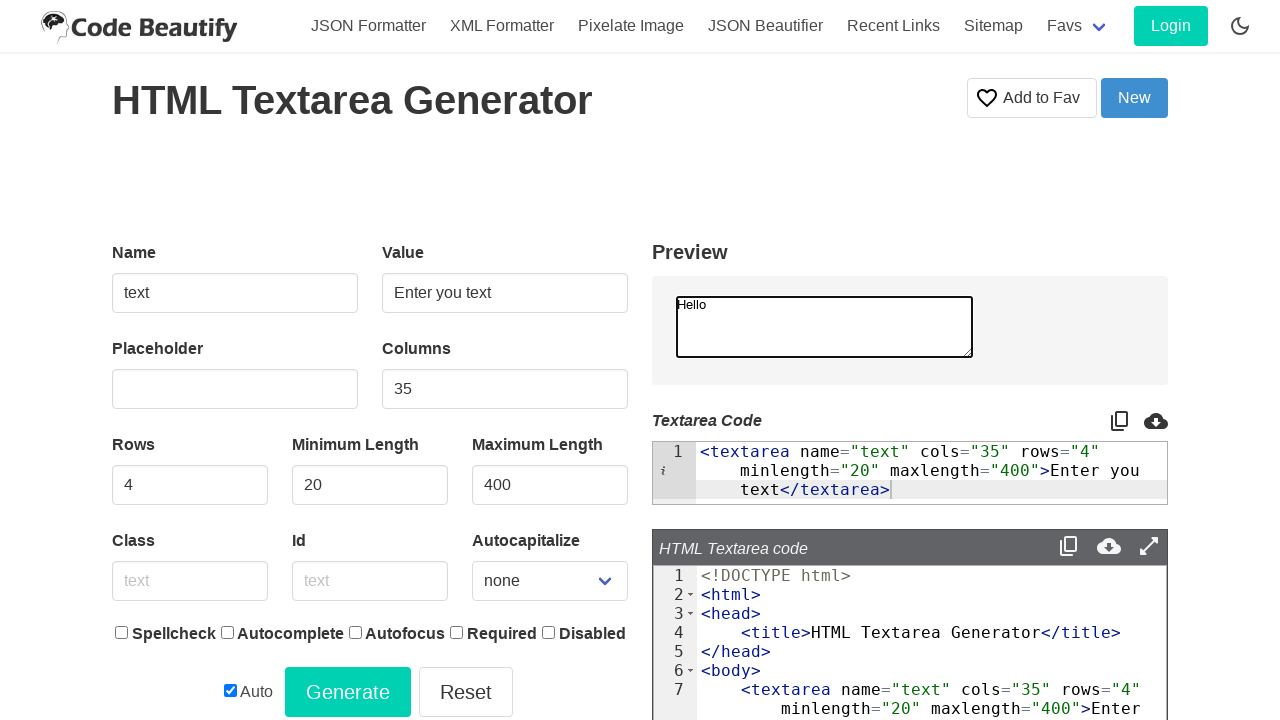